Navigates to the Checkboxes page and verifies the text content of the checkbox form matches expected values

Starting URL: https://the-internet.herokuapp.com/

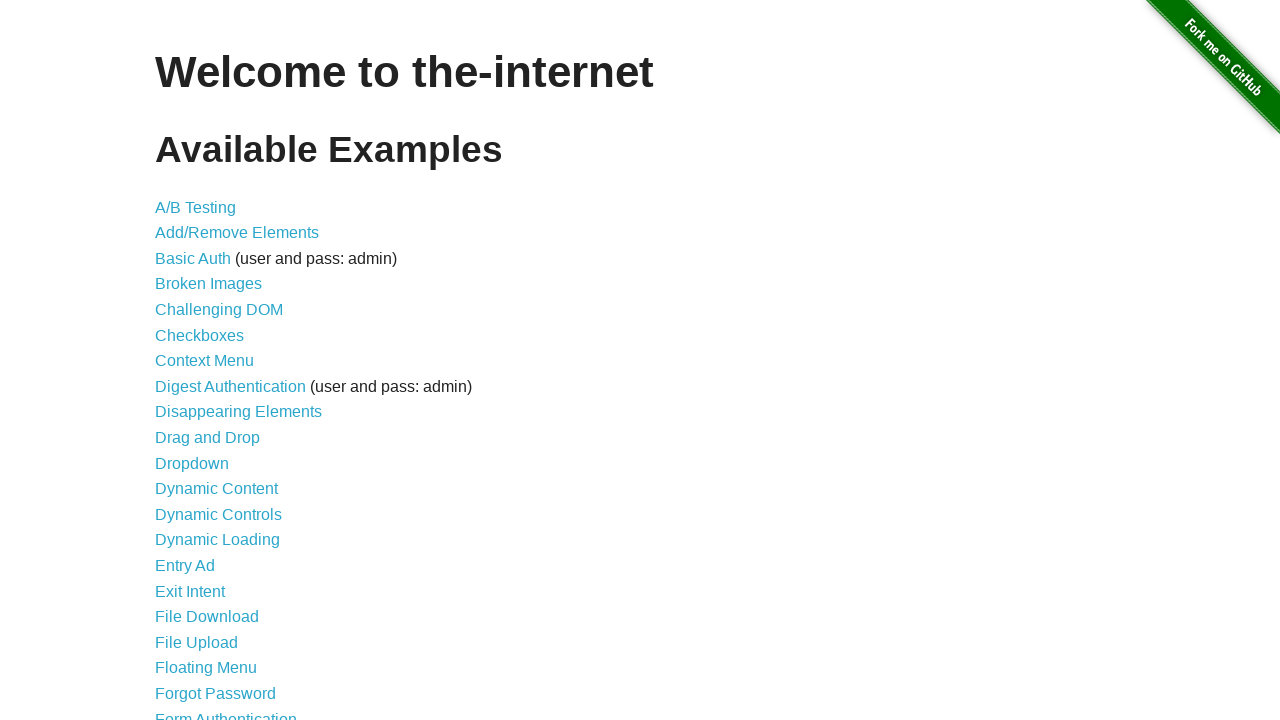

Waited for page heading to load
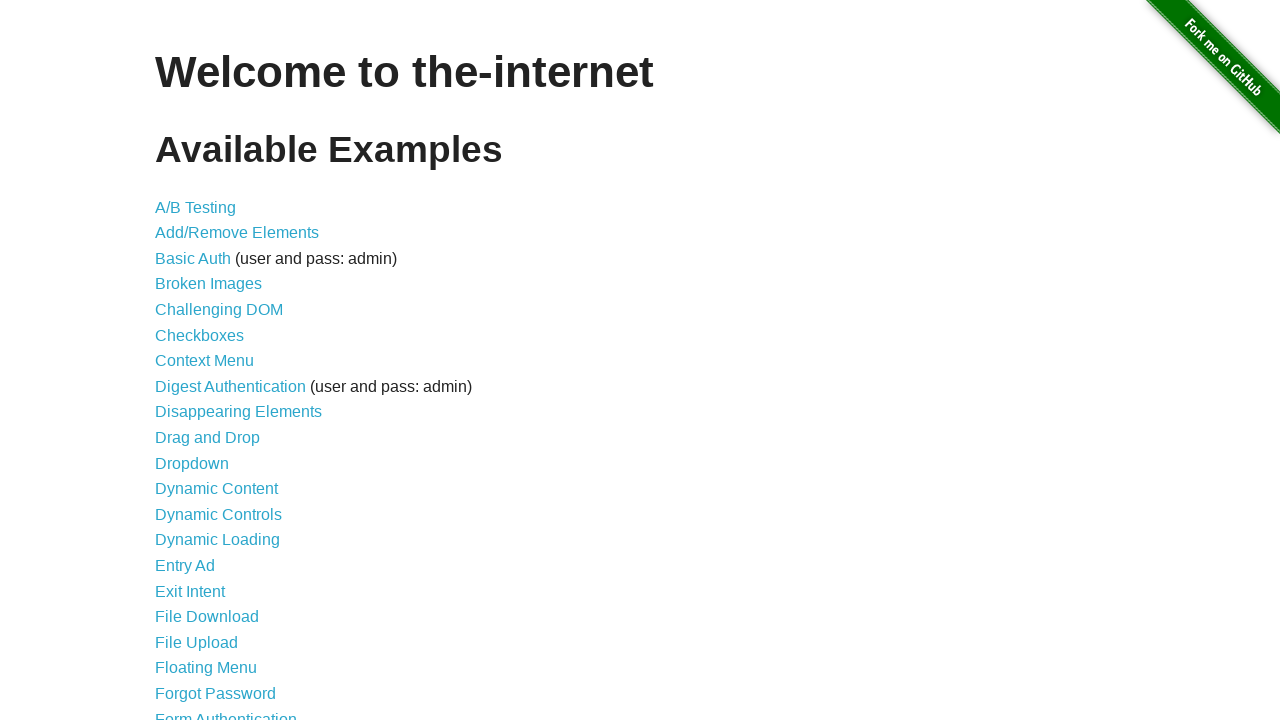

Clicked on Checkboxes link at (200, 335) on xpath=//a[normalize-space()='Checkboxes']
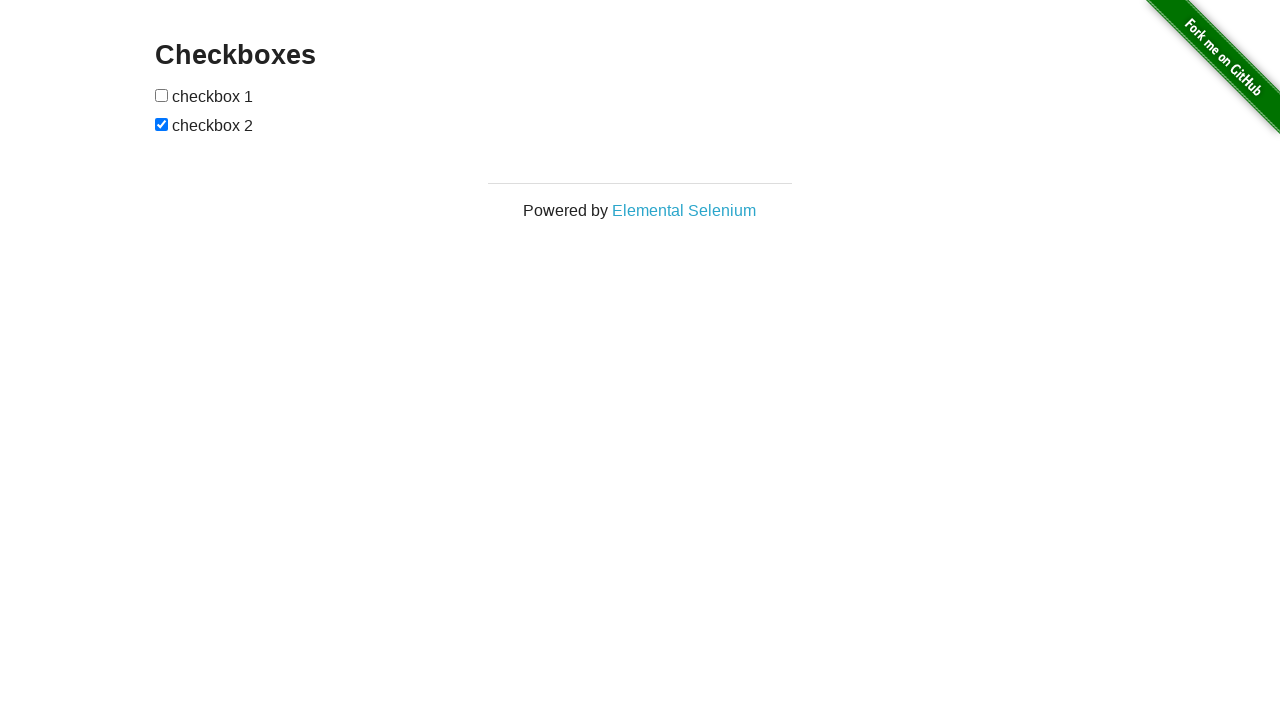

Waited for checkbox form to load
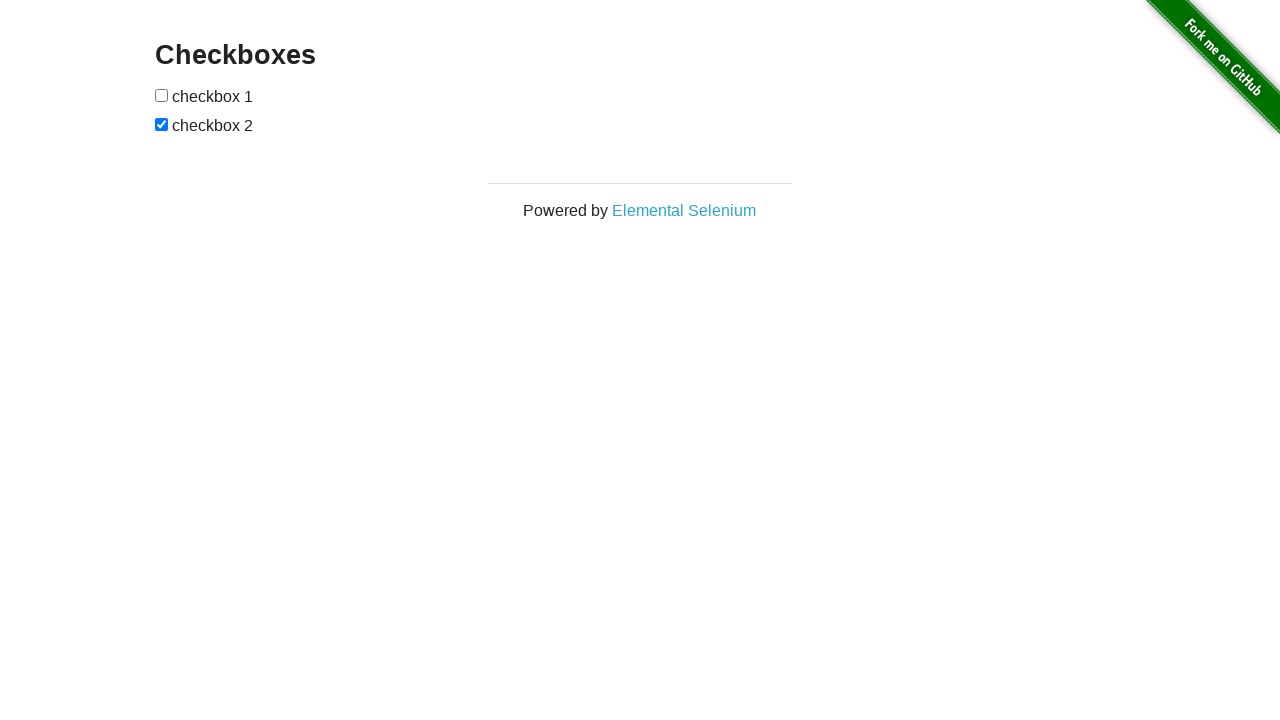

Retrieved checkbox form text content
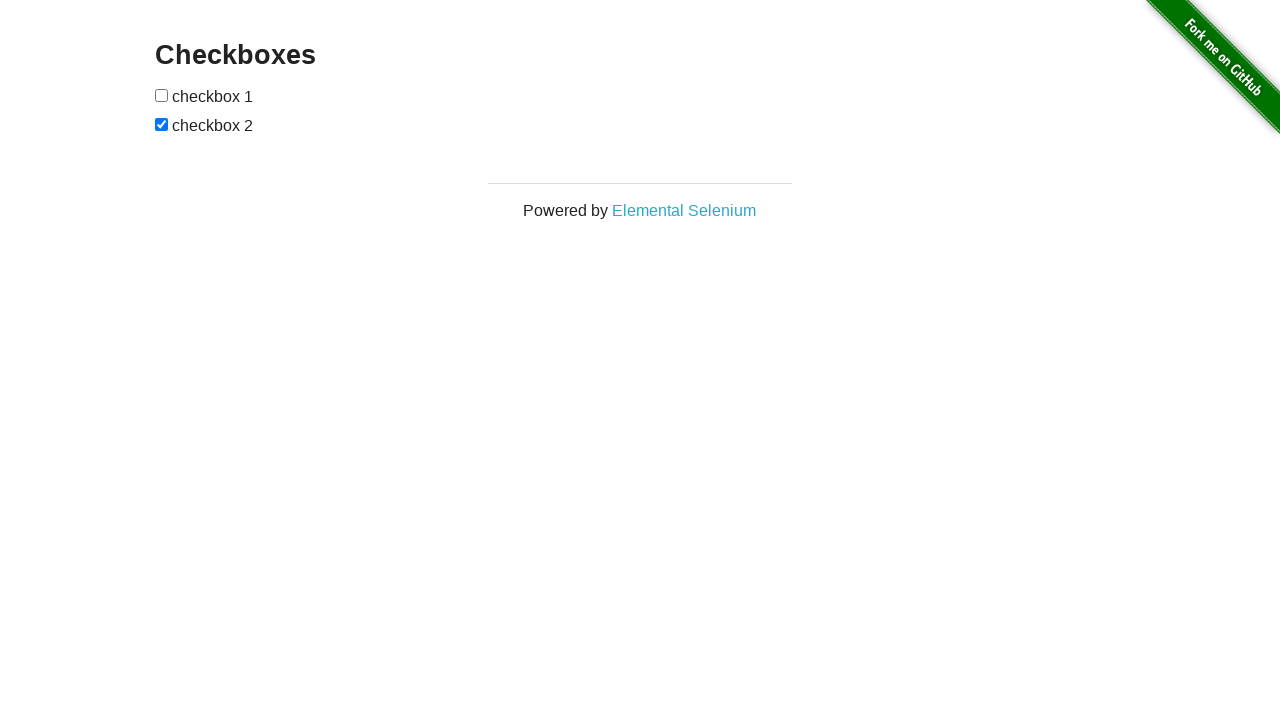

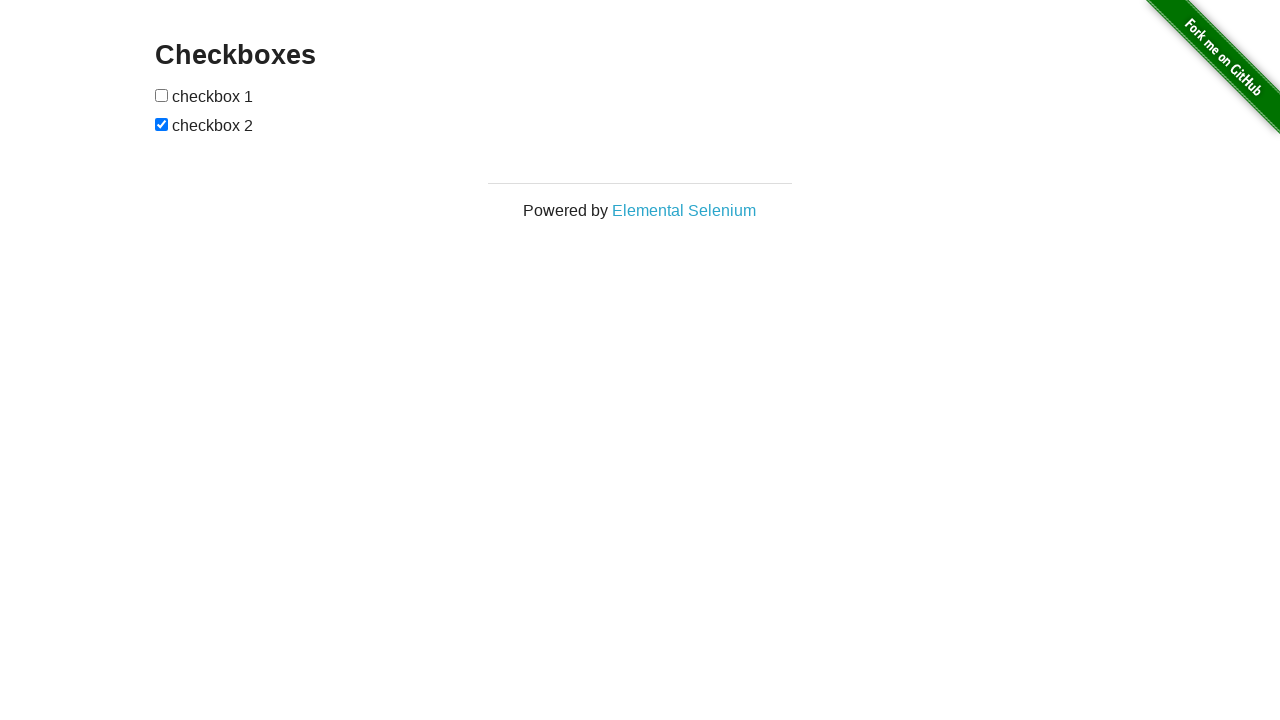